Demonstrates various mouse actions including hover, drag and drop, and click-hold-release operations on elements

Starting URL: https://www.saucedemo.com/

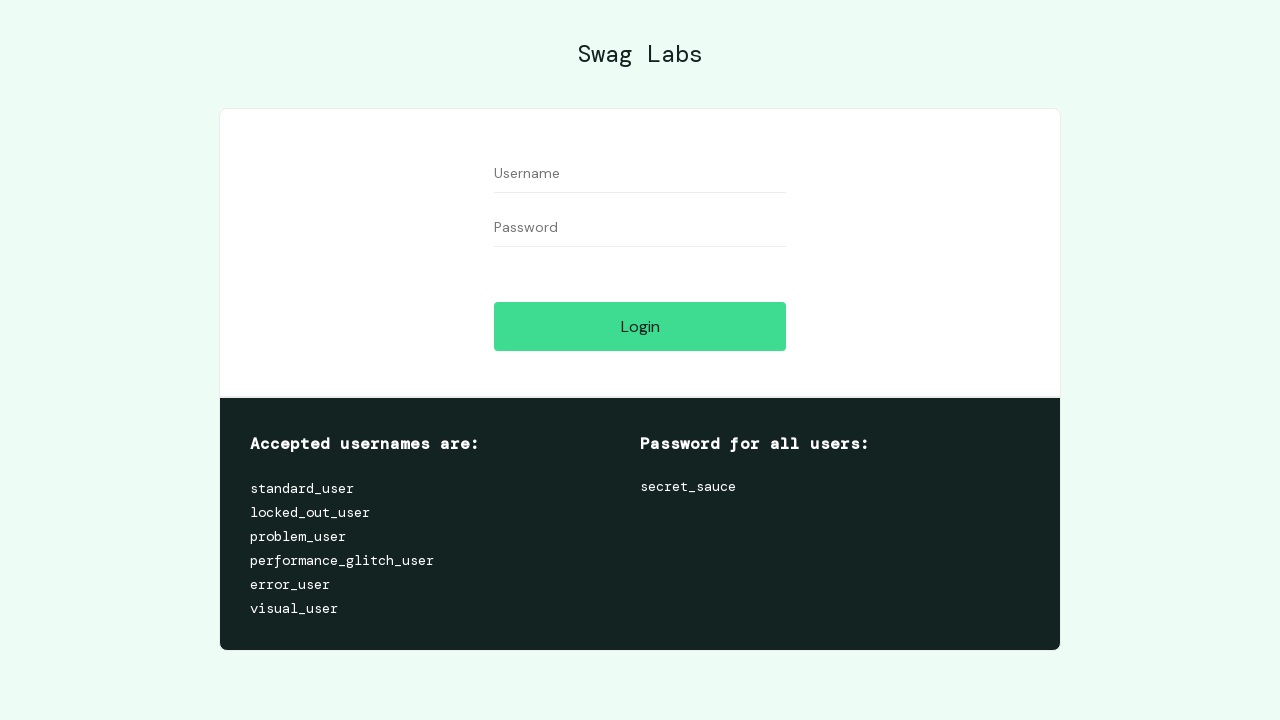

Located first div element on the page
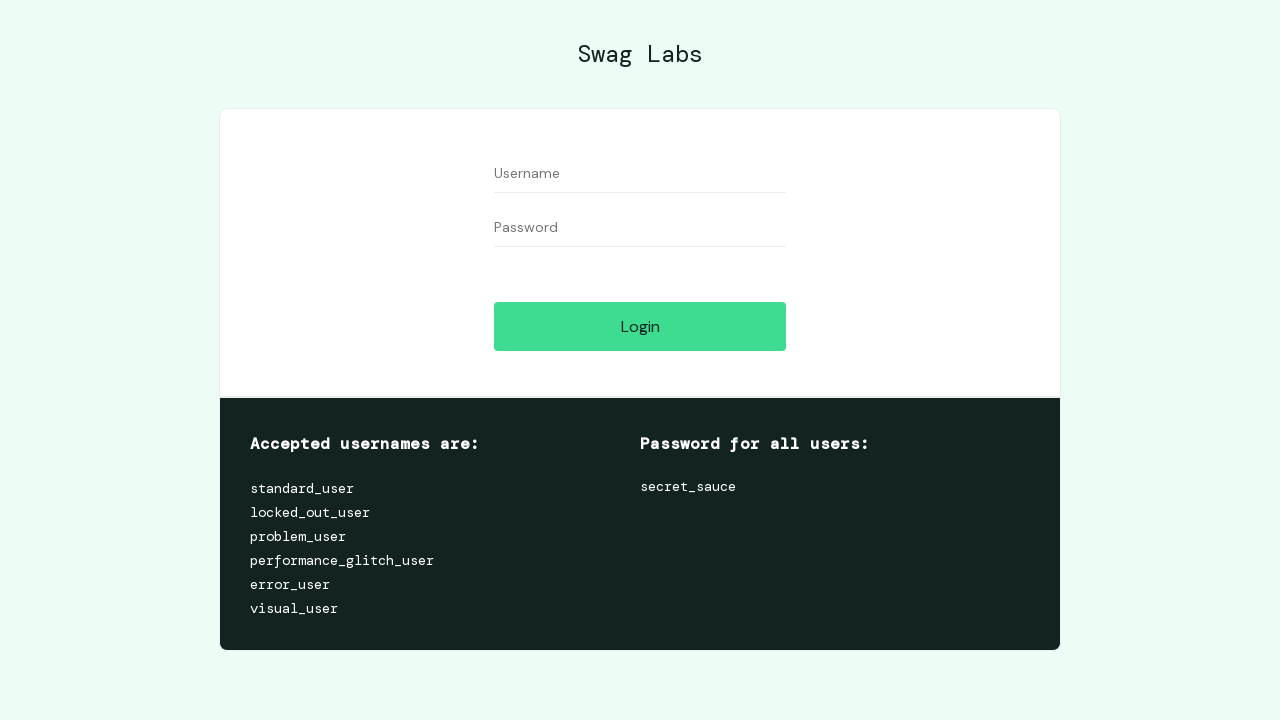

Located first input element on the page
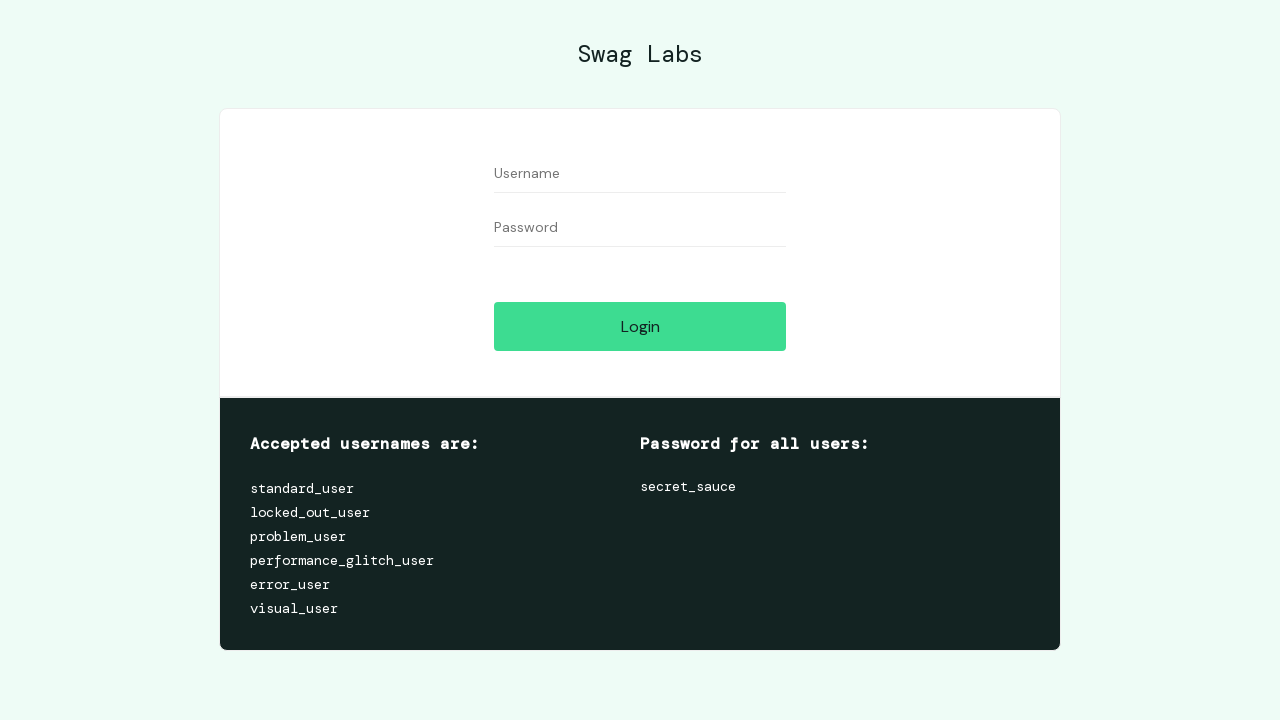

Hovered over the first div element at (640, 360) on div >> nth=0
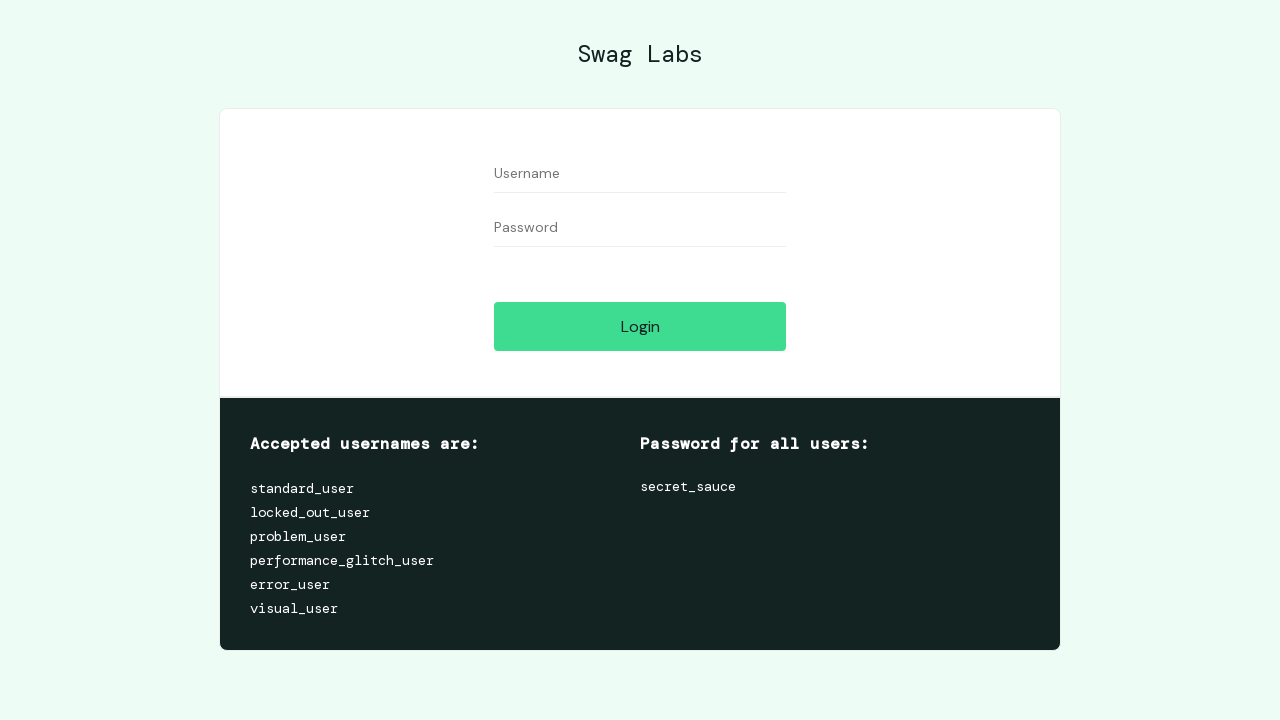

Dragged and dropped the div element onto the input element at (640, 174)
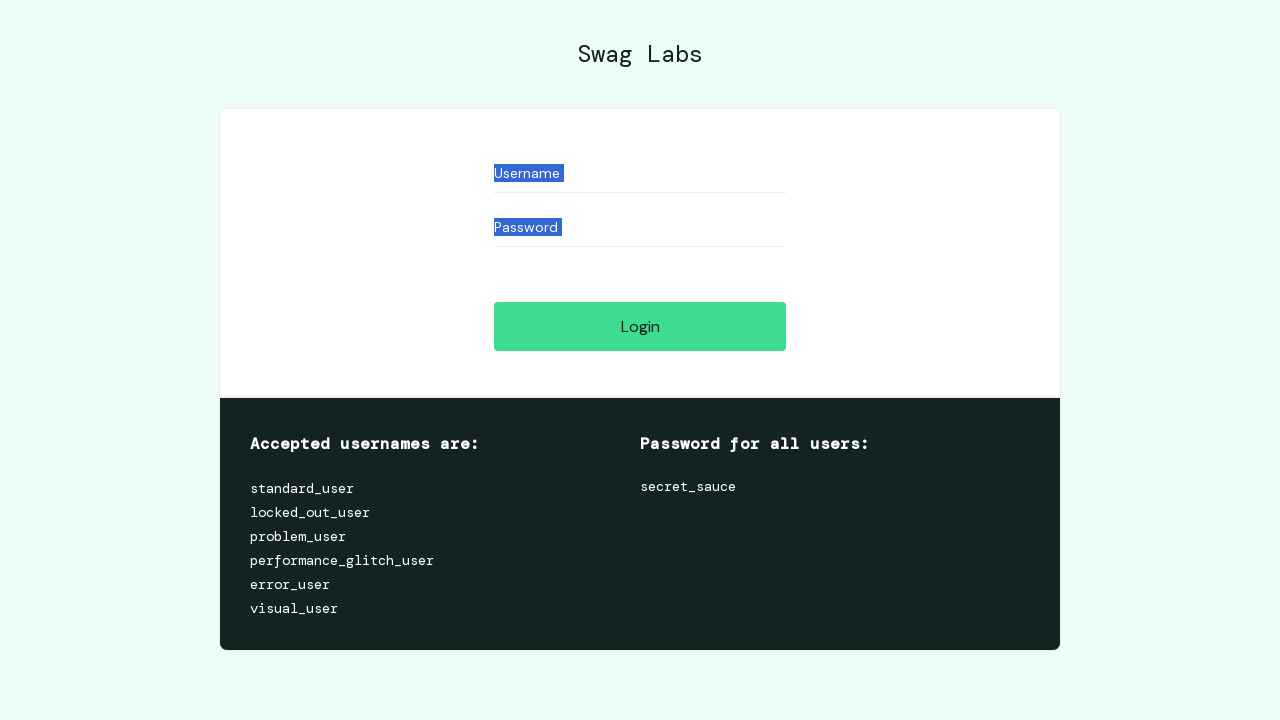

Performed click-hold-release action on the div element with 100ms delay at (640, 360) on div >> nth=0
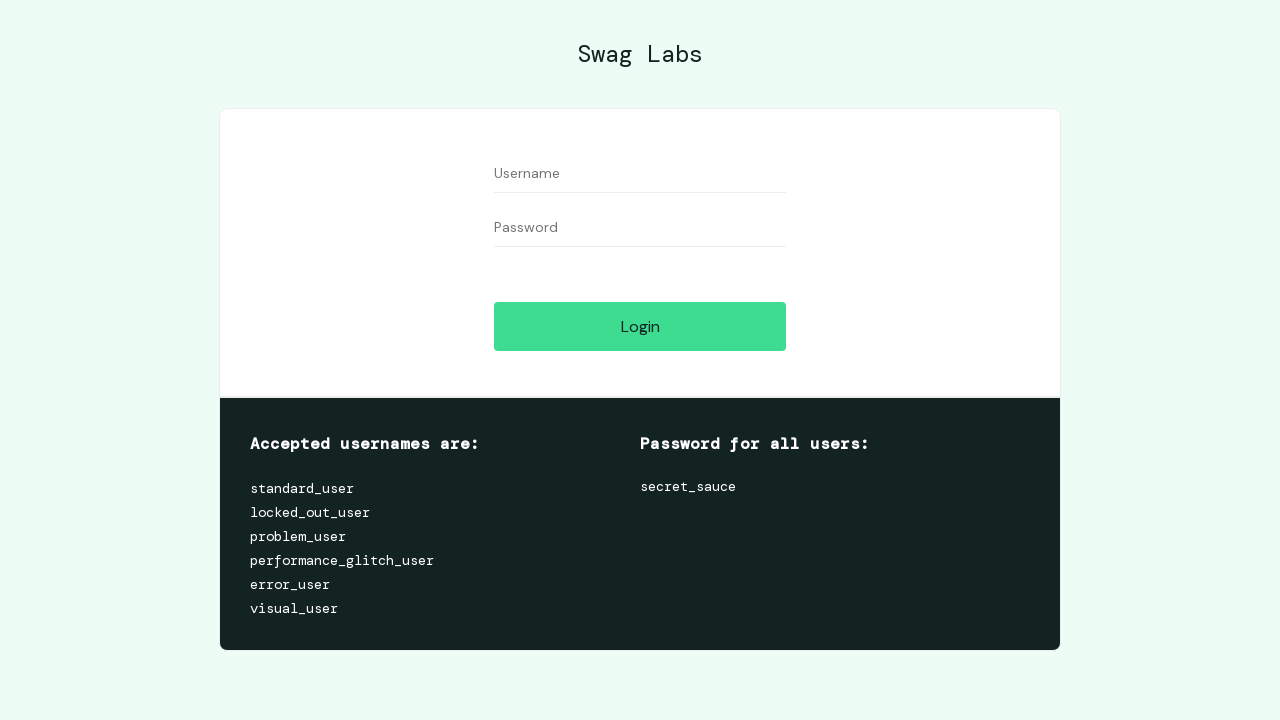

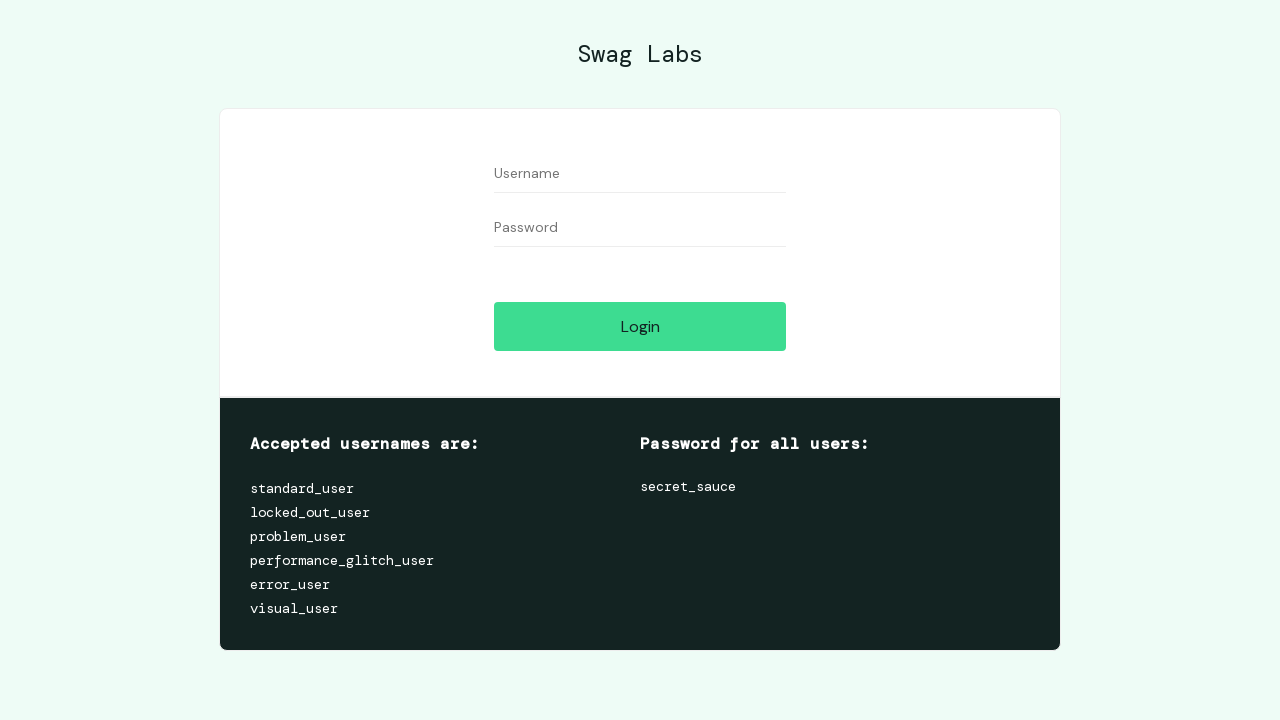